Tests a date picker calendar widget by clicking through months to navigate to a future date (February 2030) and selecting day 25

Starting URL: https://www.hyrtutorials.com/p/calendar-practice.html

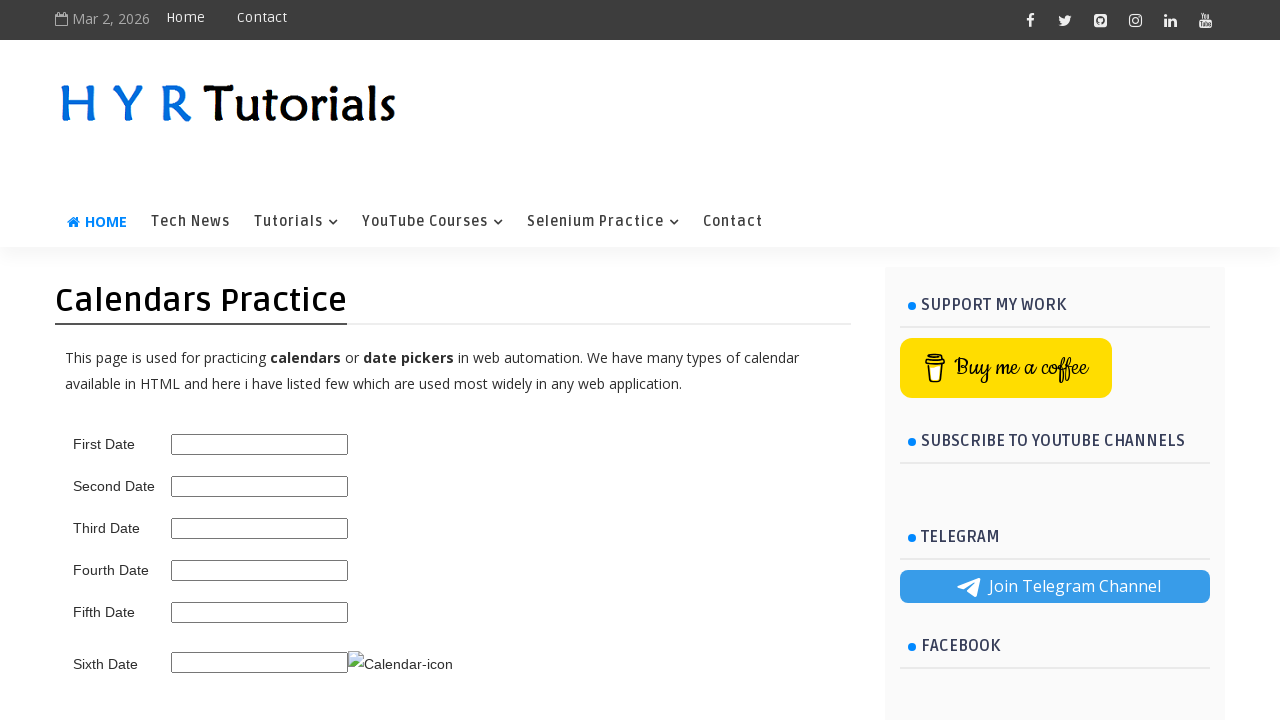

Clicked on the date picker to open the calendar widget at (260, 444) on #first_date_picker
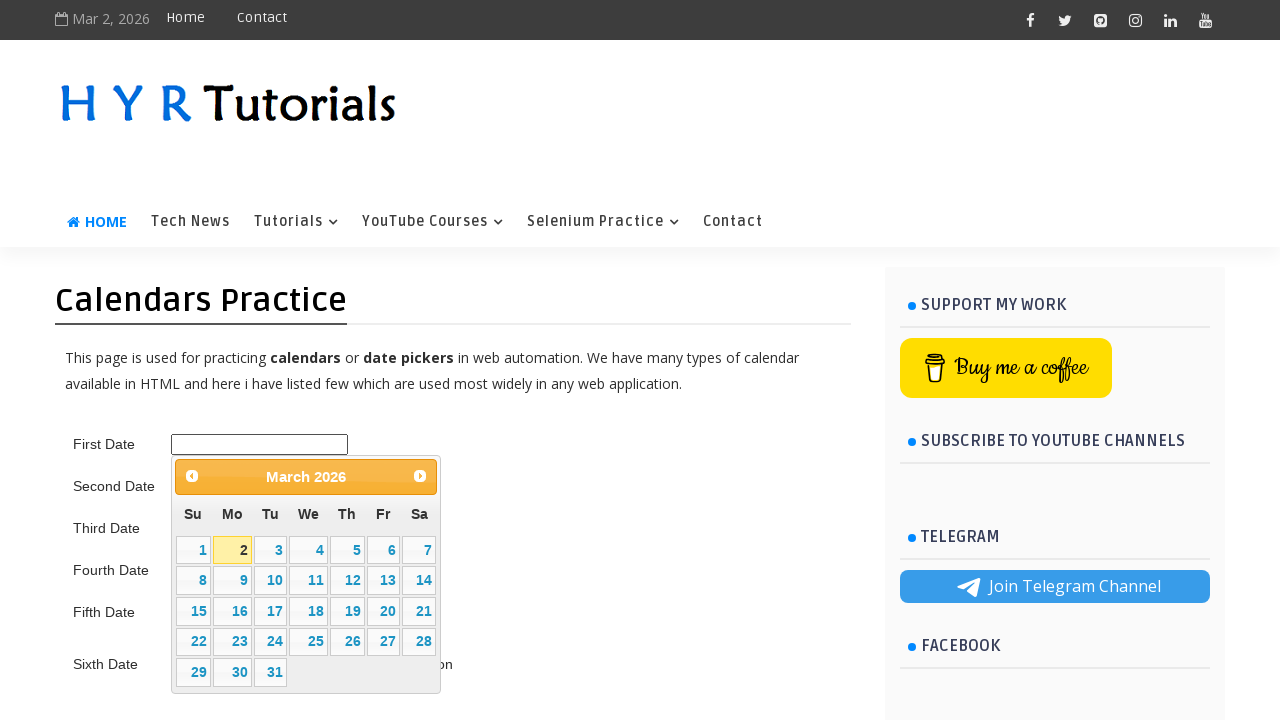

Calendar appeared and title selector is visible
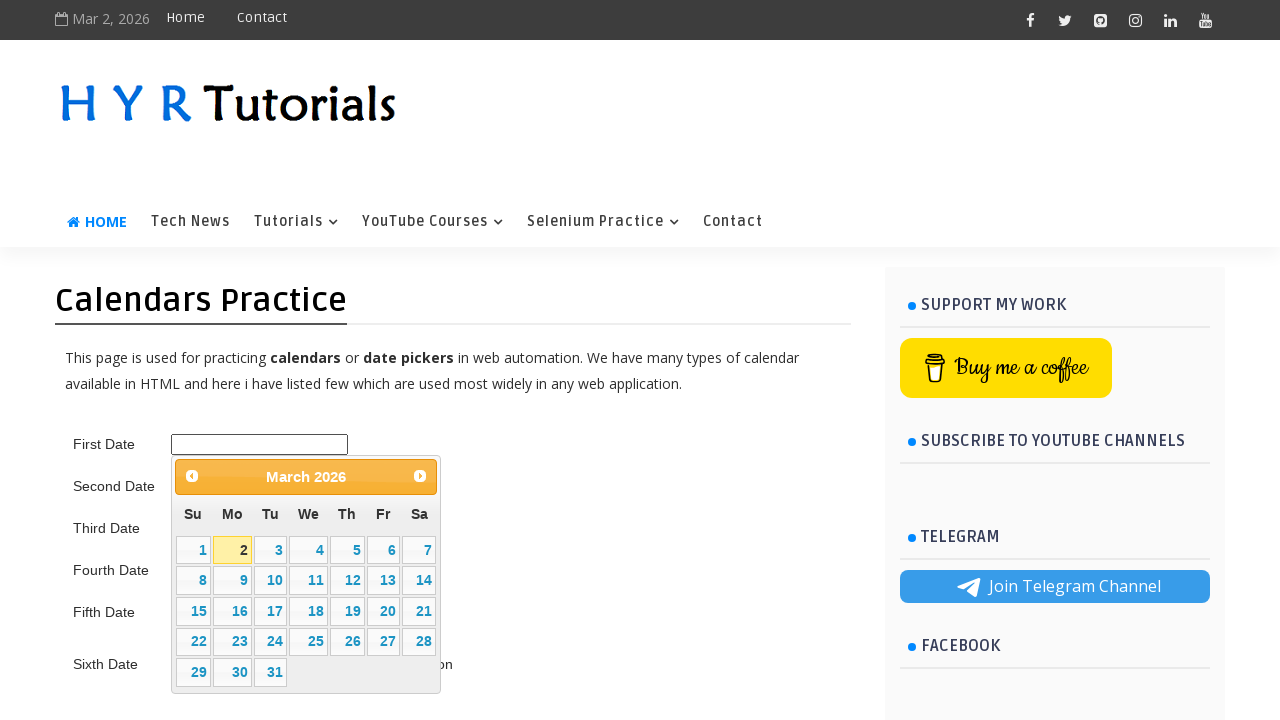

Clicked on day 25 to select the target date (February 2030) at (309, 642) on //table[@class='ui-datepicker-calendar']//a[text()='25']
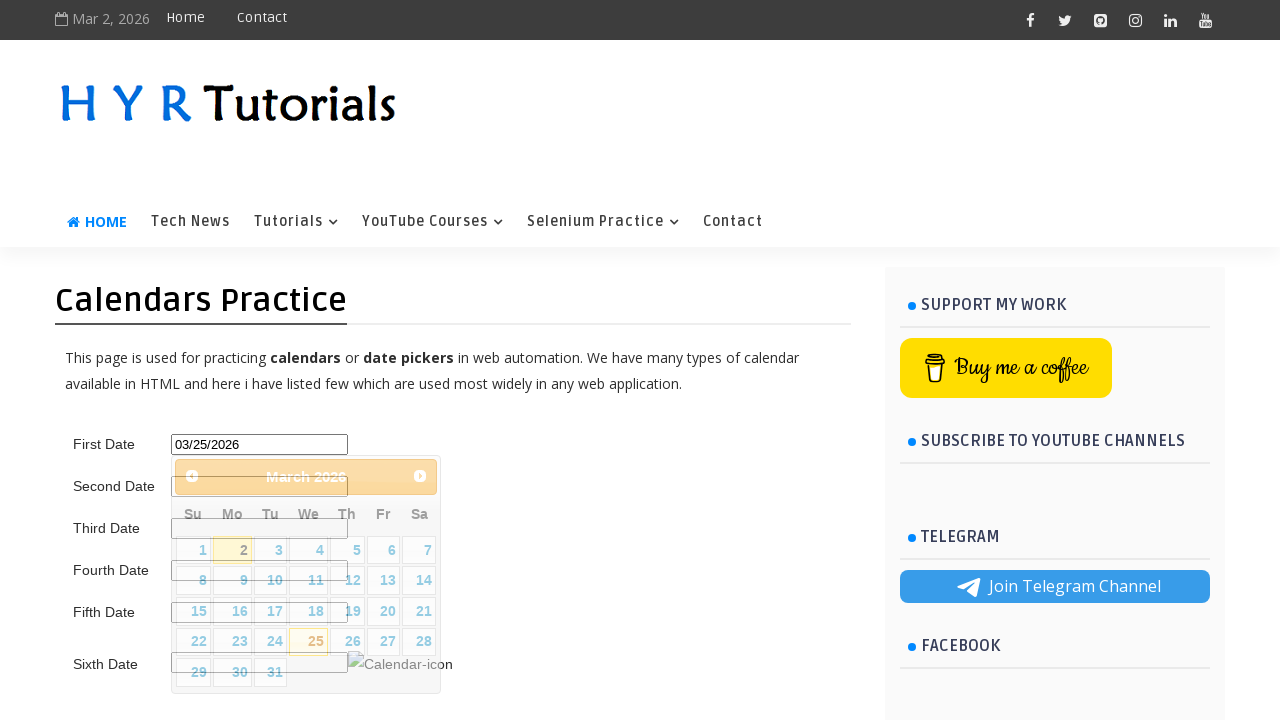

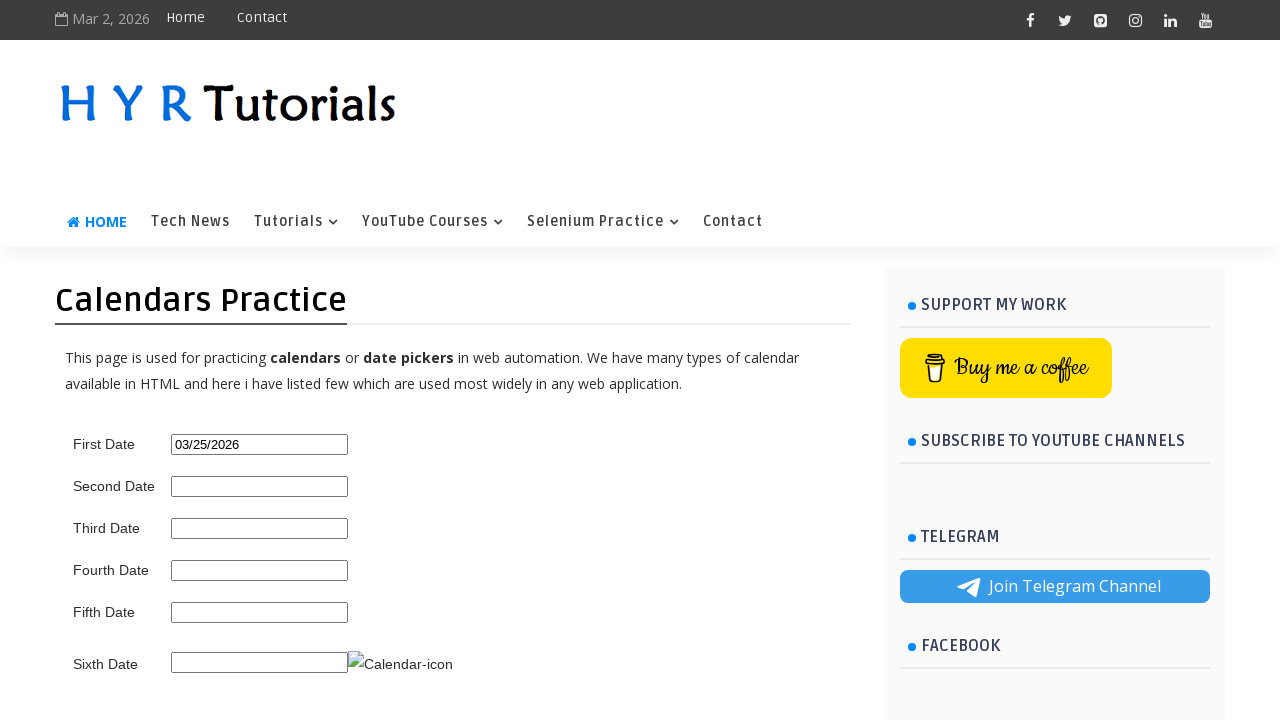